Tests login form validation by clicking login button with empty fields and verifying error message display

Starting URL: https://www.saucedemo.com/

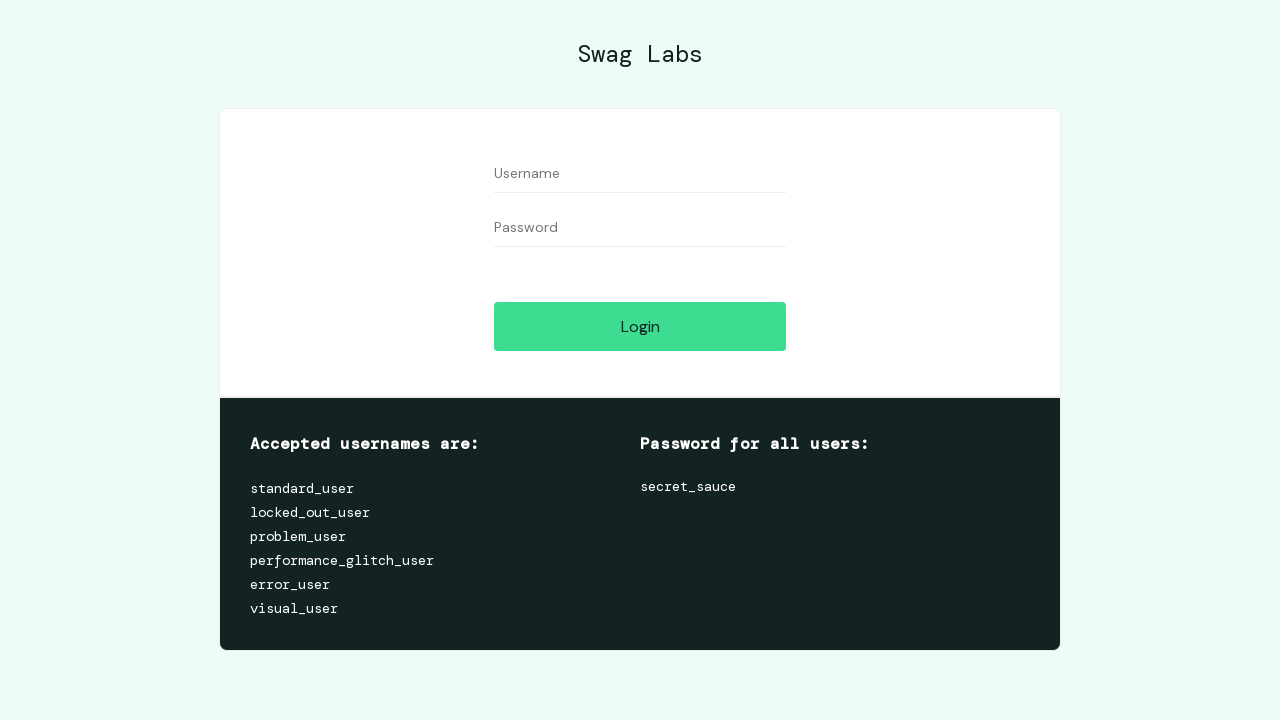

Clicked login button without filling any fields at (640, 326) on input[type='submit']
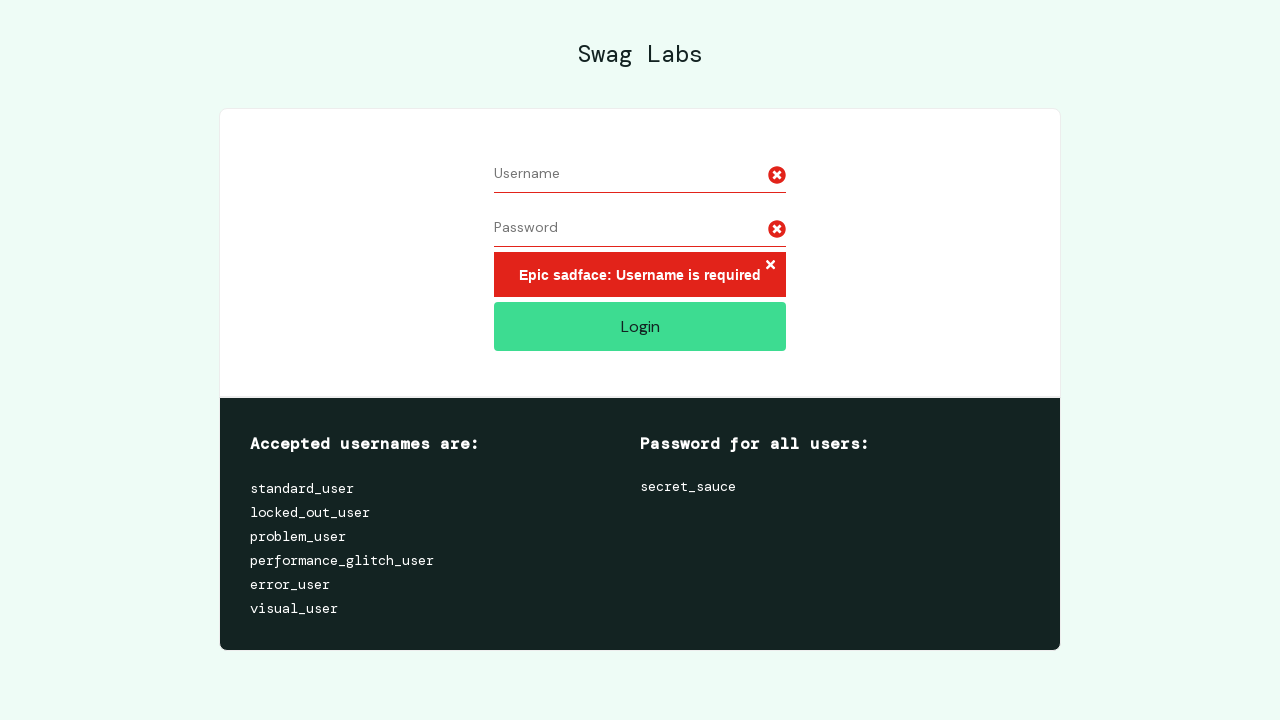

Error message container appeared
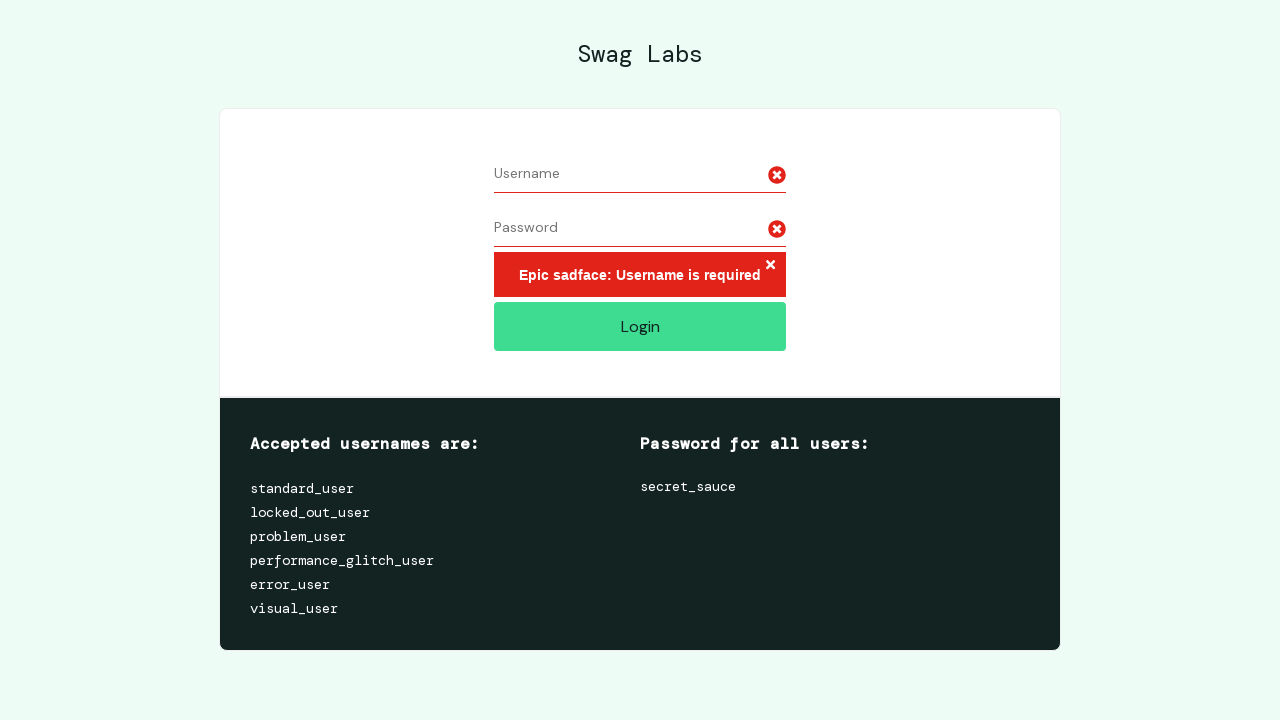

Located error message element
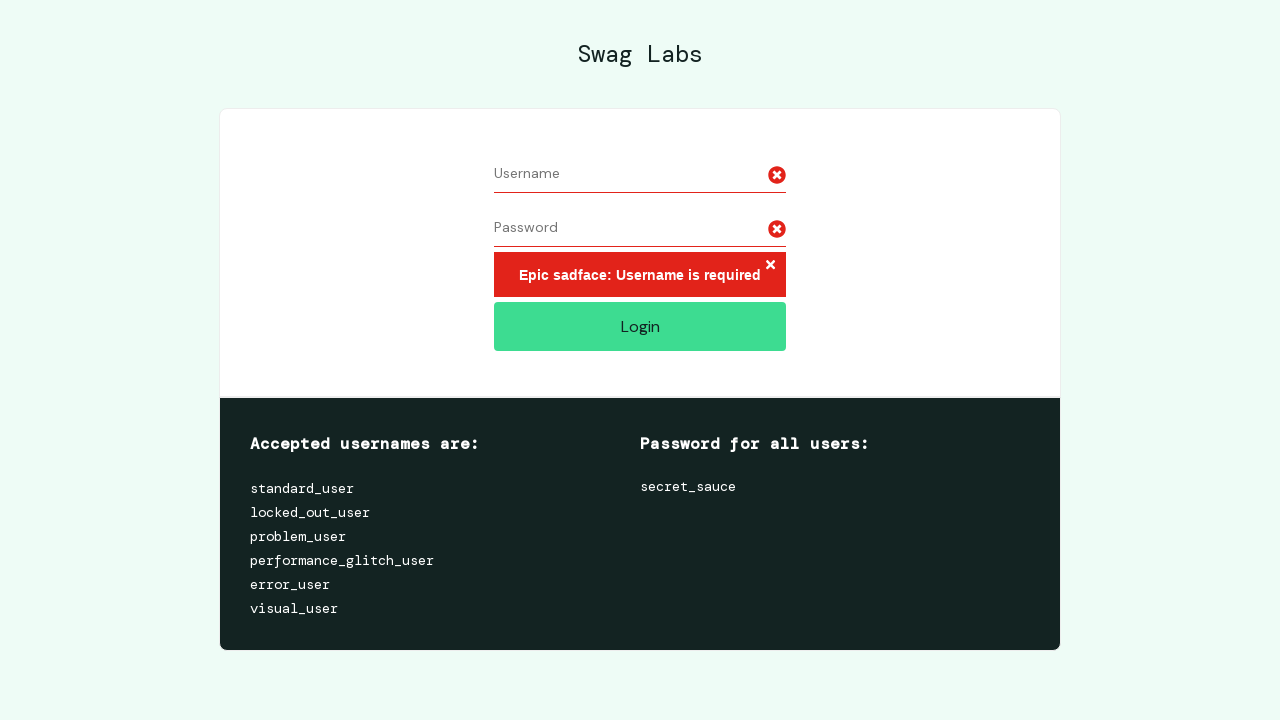

Verified error message is visible
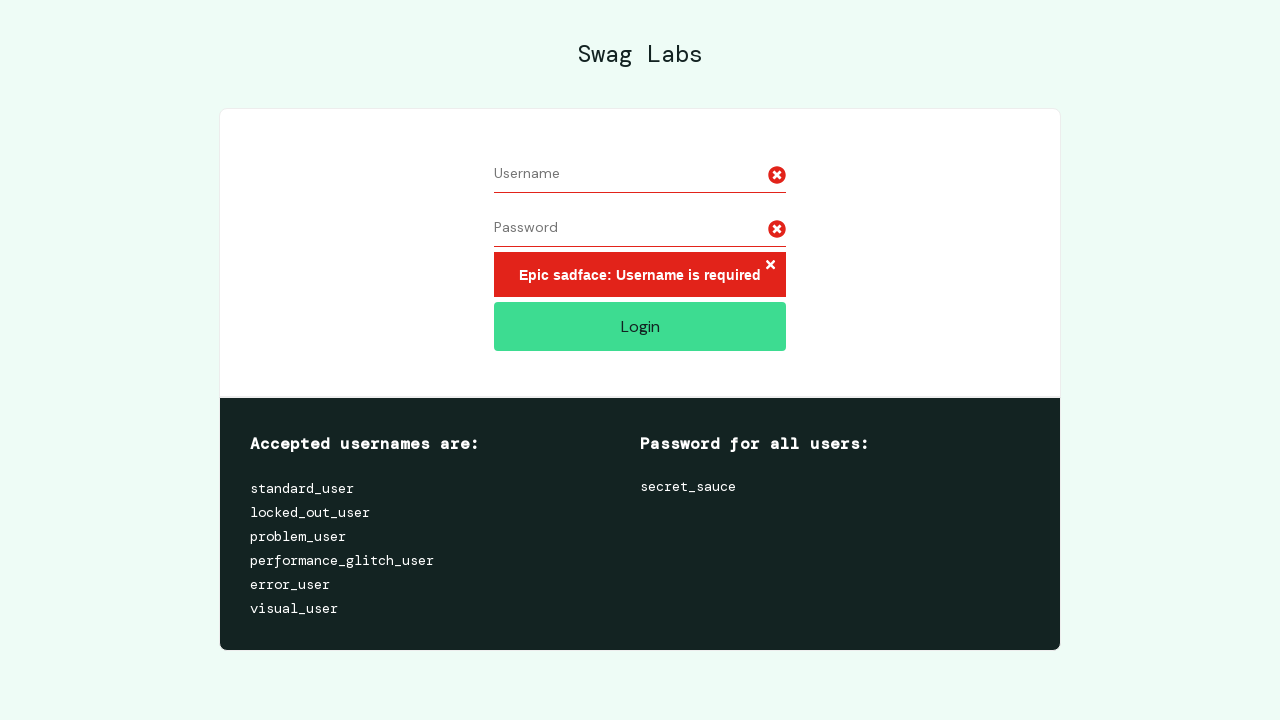

Verified error message text is 'Epic sadface: Username is required'
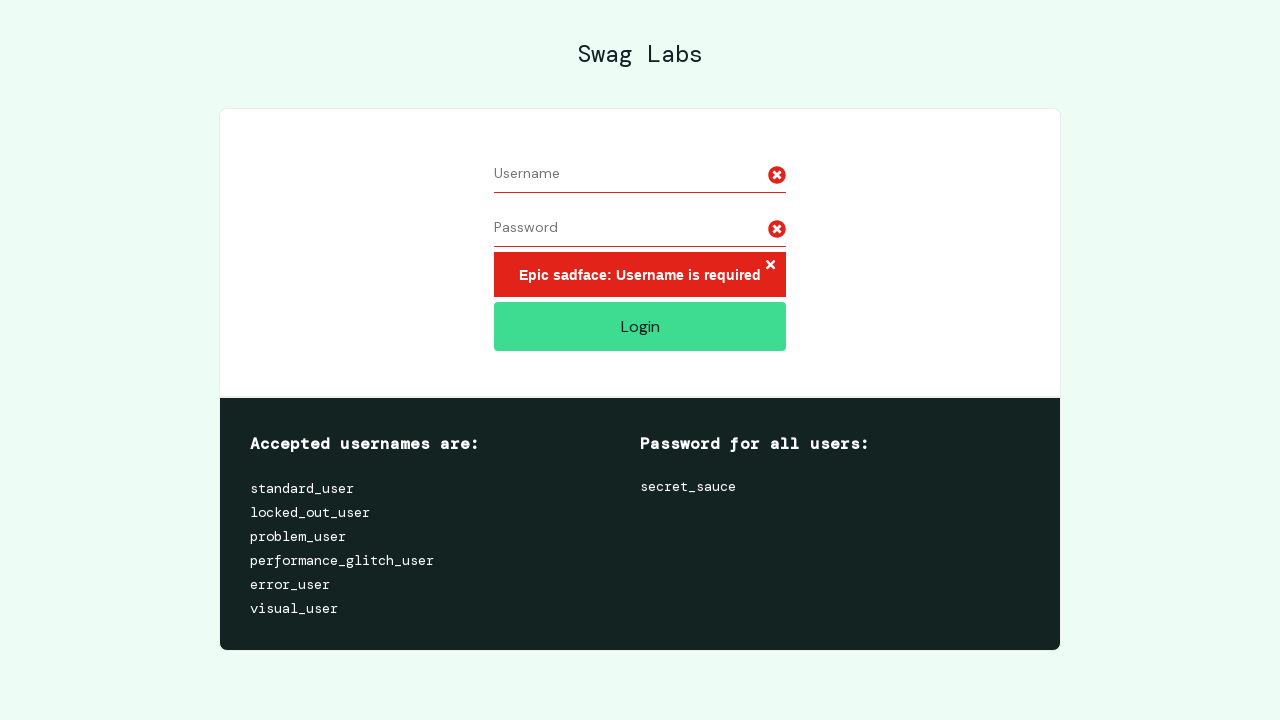

Retrieved error message background color
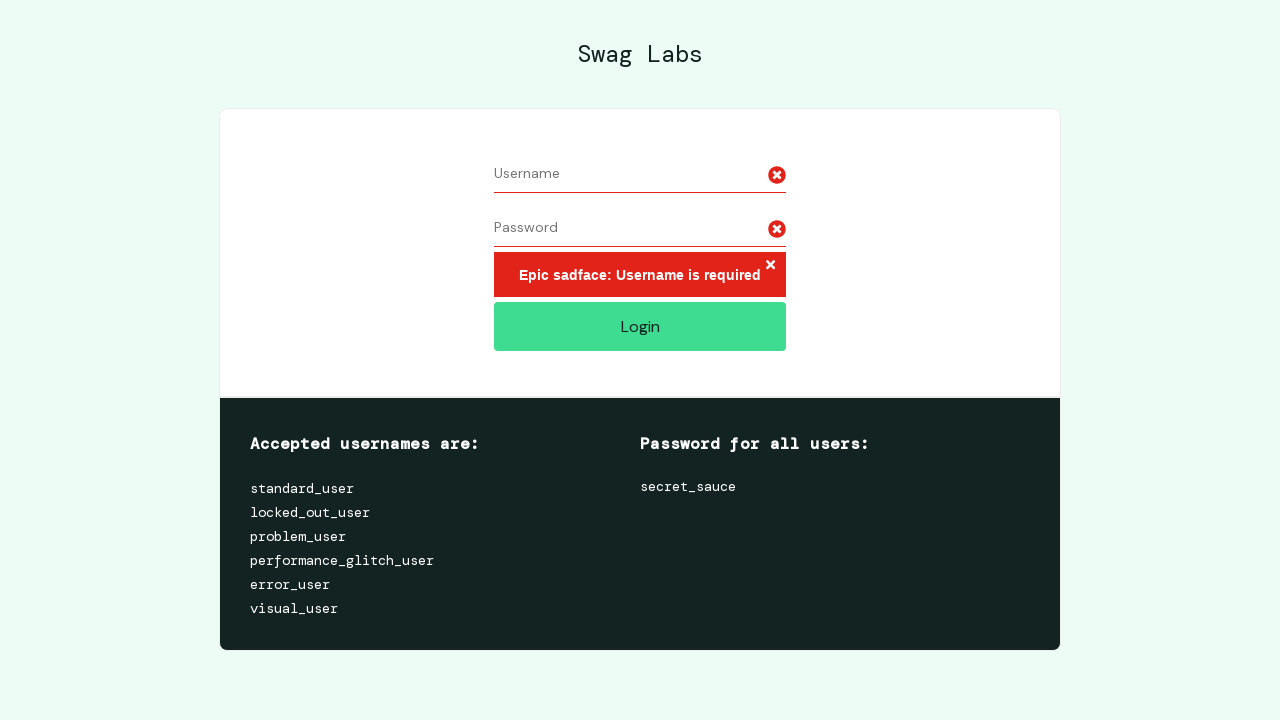

Verified error message background color is red (rgba(226, 35, 26, 1) or rgb(226, 35, 26))
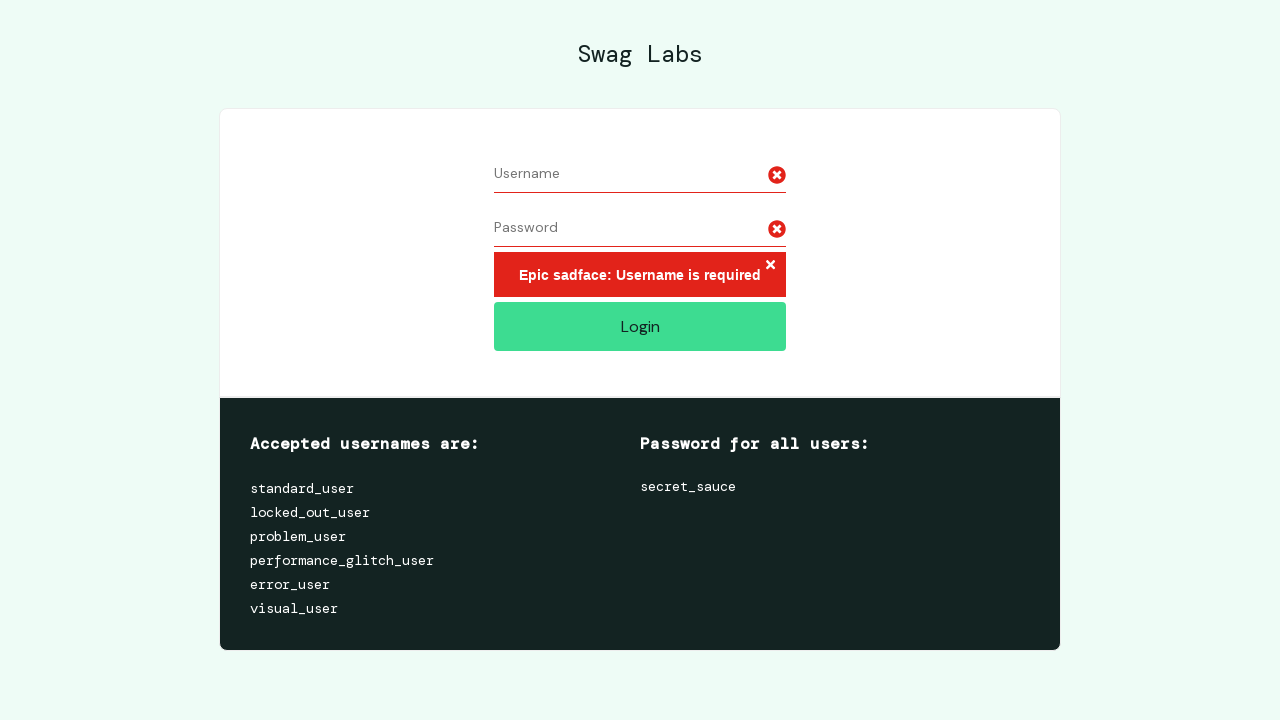

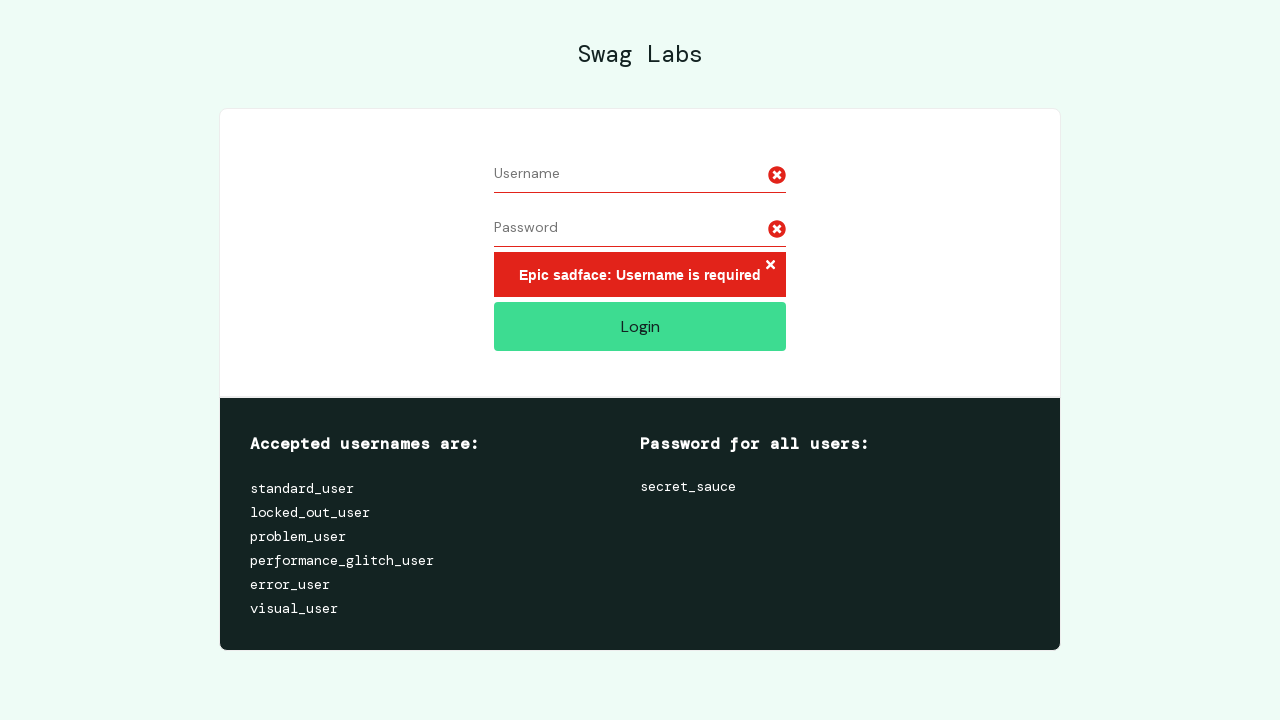